Navigates to a course content page, scrolls to a specific section, clicks to open a document in a new window, and switches to that window

Starting URL: http://greenstech.in/selenium-course-content.html

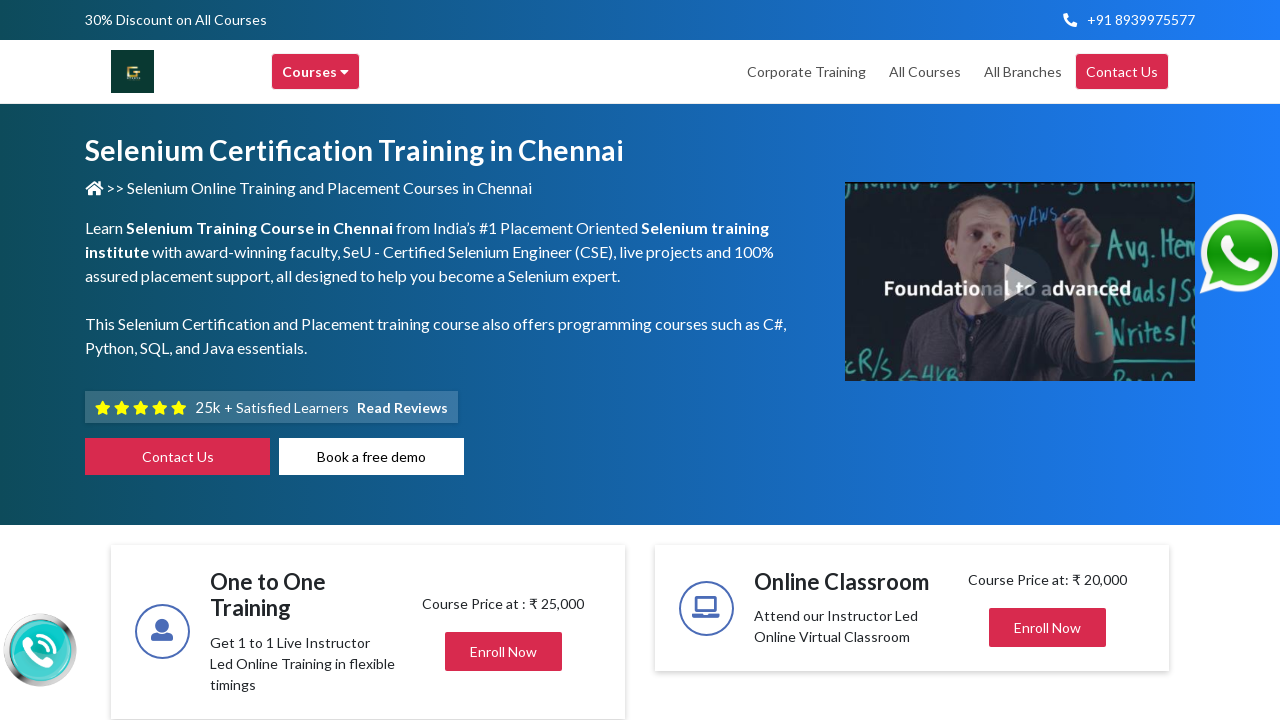

Scrolled to scanner section (h3#heading882)
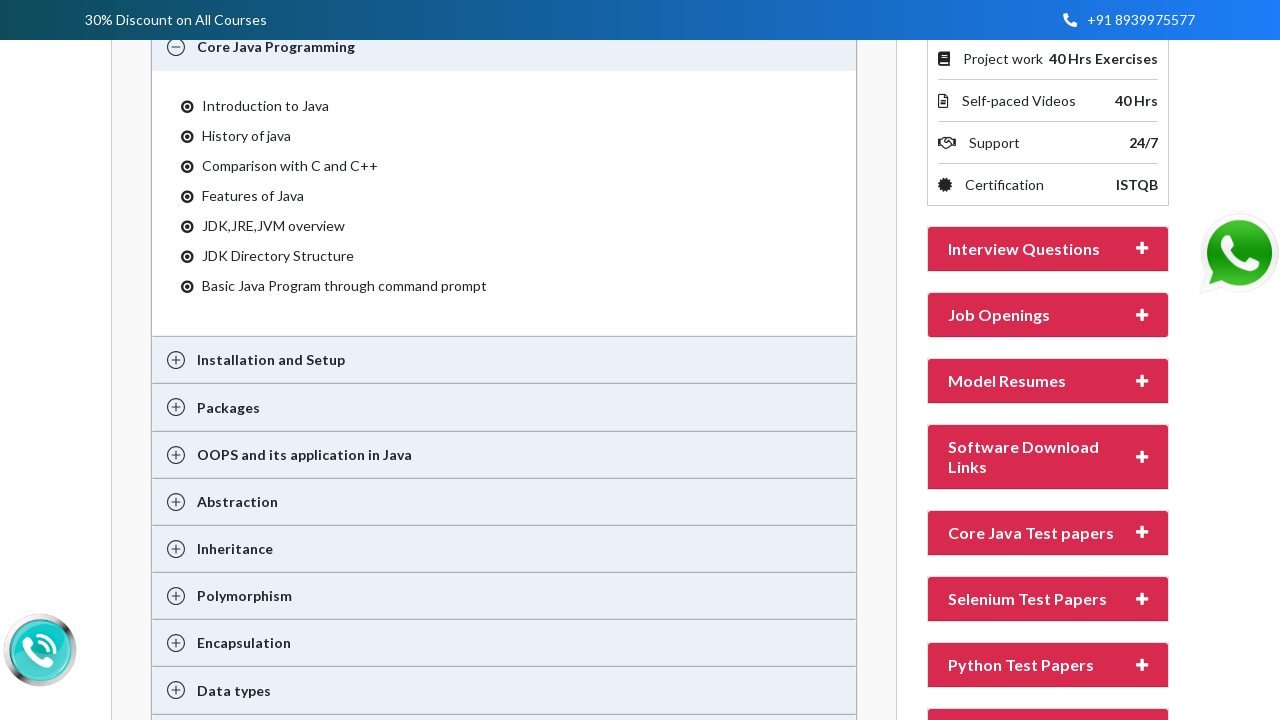

Clicked on course section to expand content at (1021, 665) on (//h2[@class='mb-0'])[6]
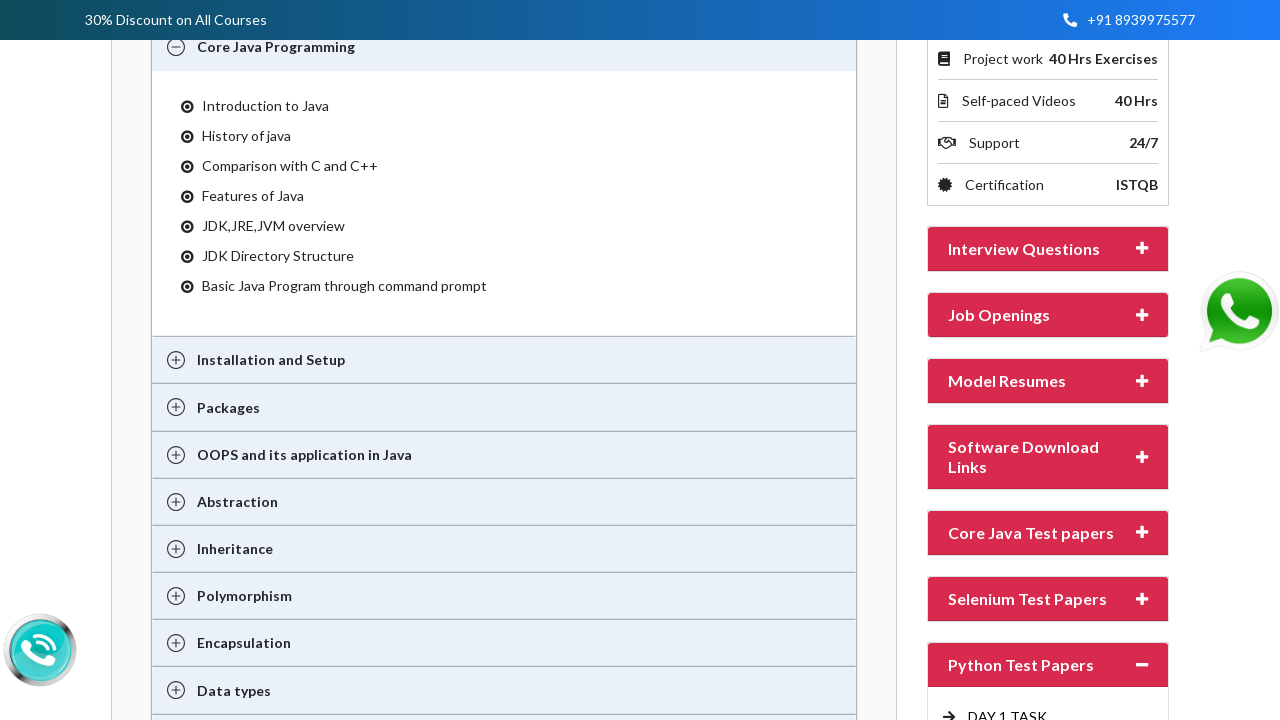

Pressed Tab key for keyboard navigation
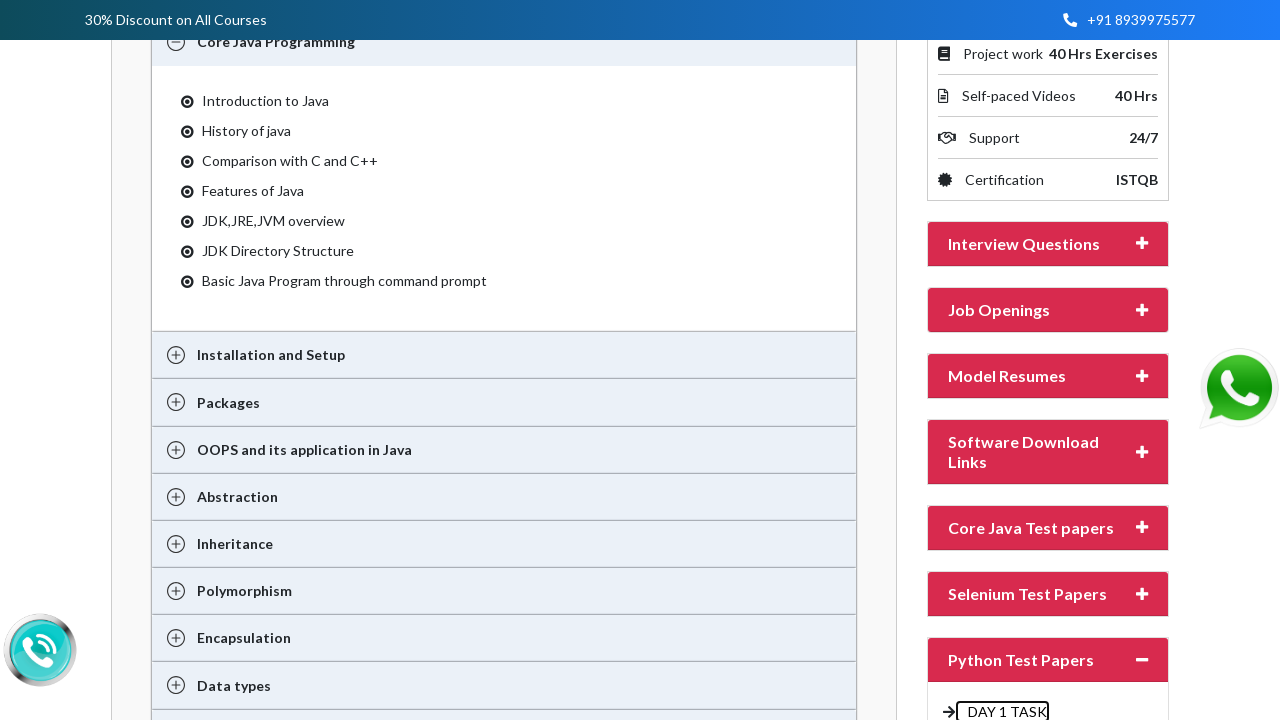

Pressed Tab key again for keyboard navigation
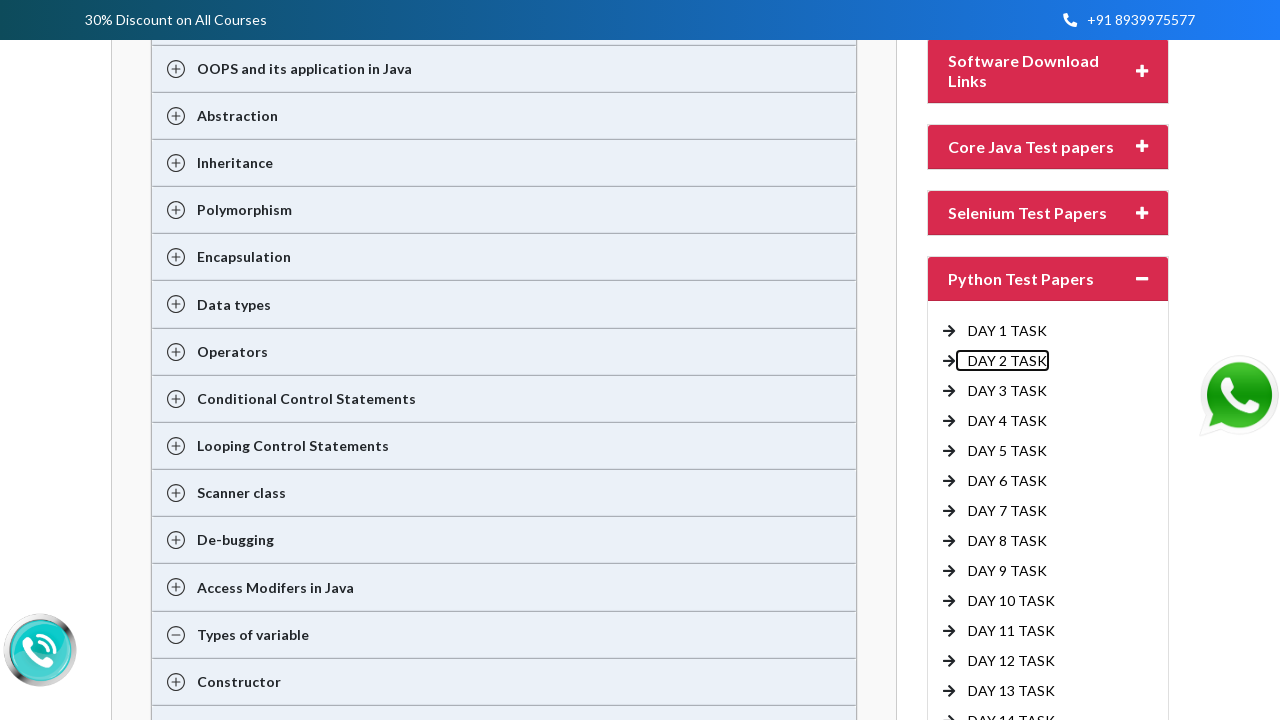

Pressed Enter to open document
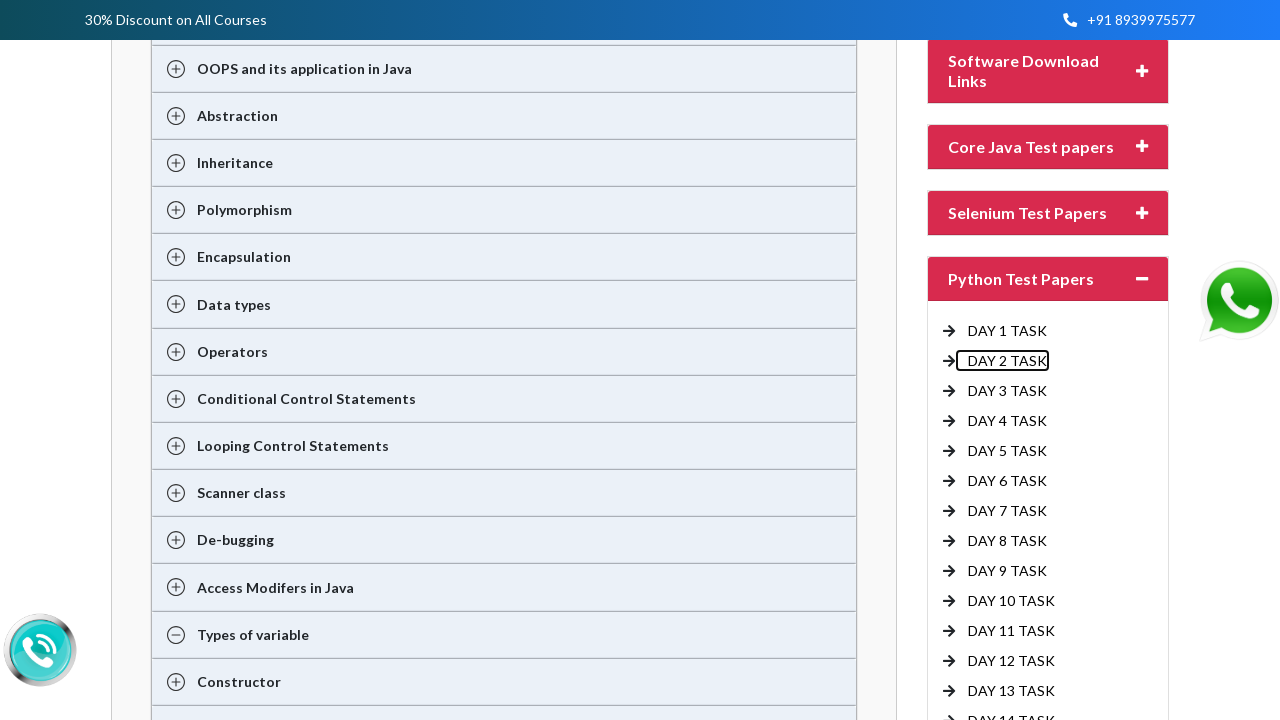

New window/tab opened and captured
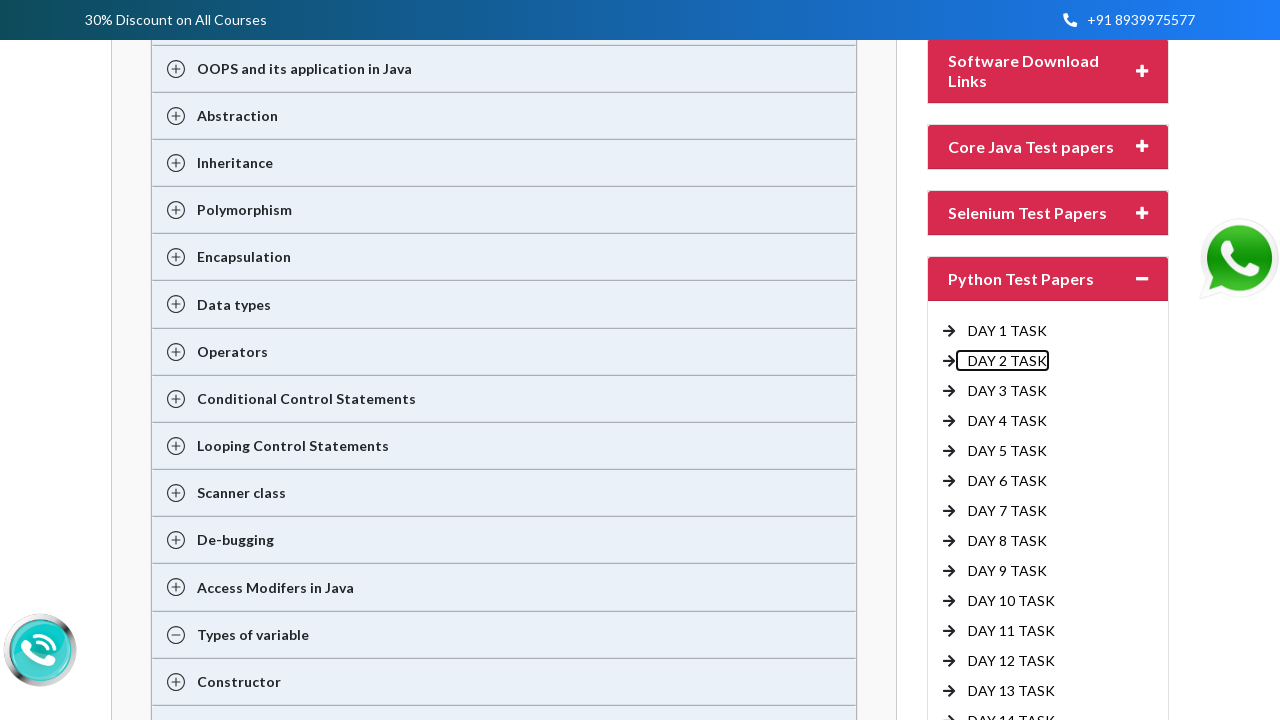

New page loaded successfully
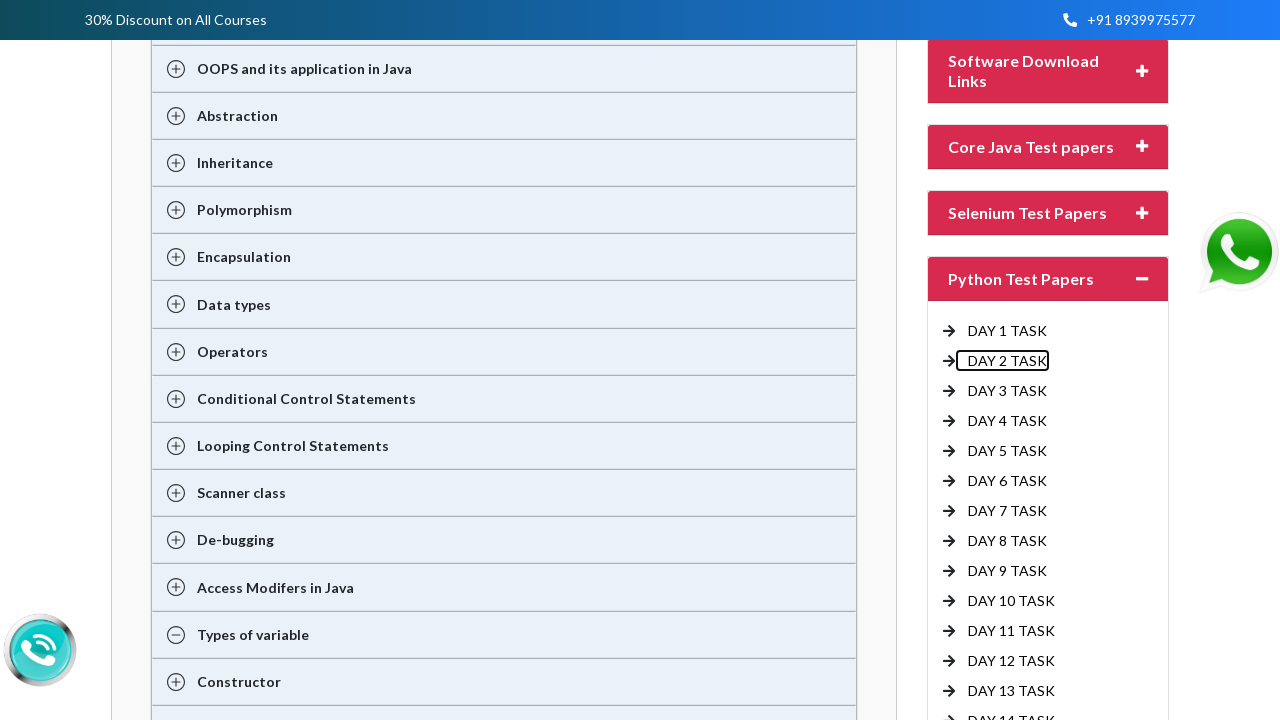

Document content element loaded and verified
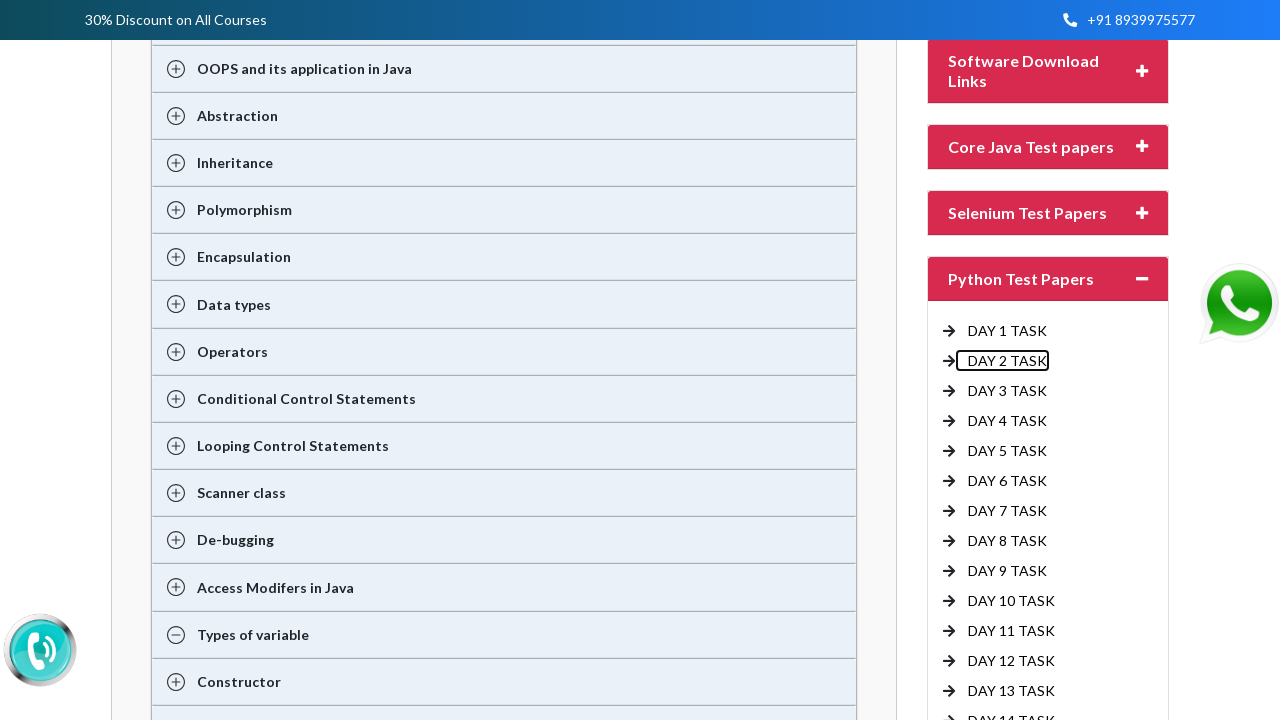

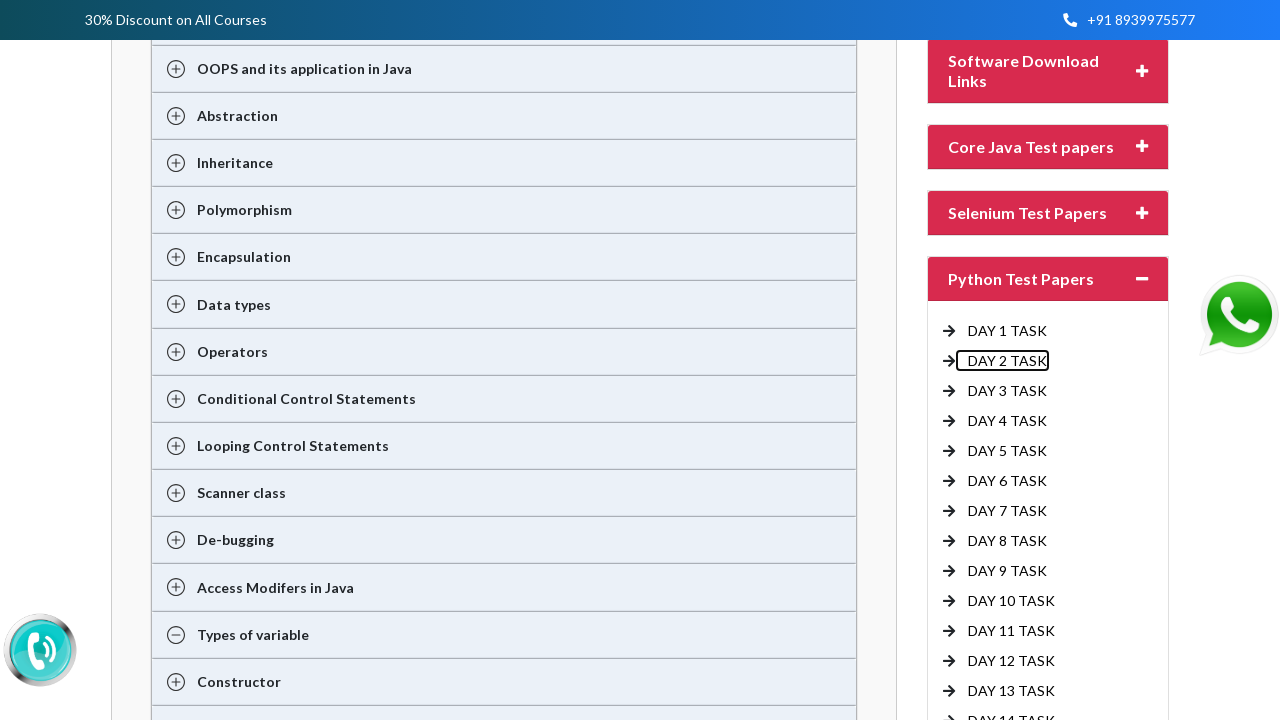